Tests form interaction on a practice site by filling a name input field with "John" and selecting the male radio button using JavaScript execution methods.

Starting URL: https://testautomationpractice.blogspot.com/

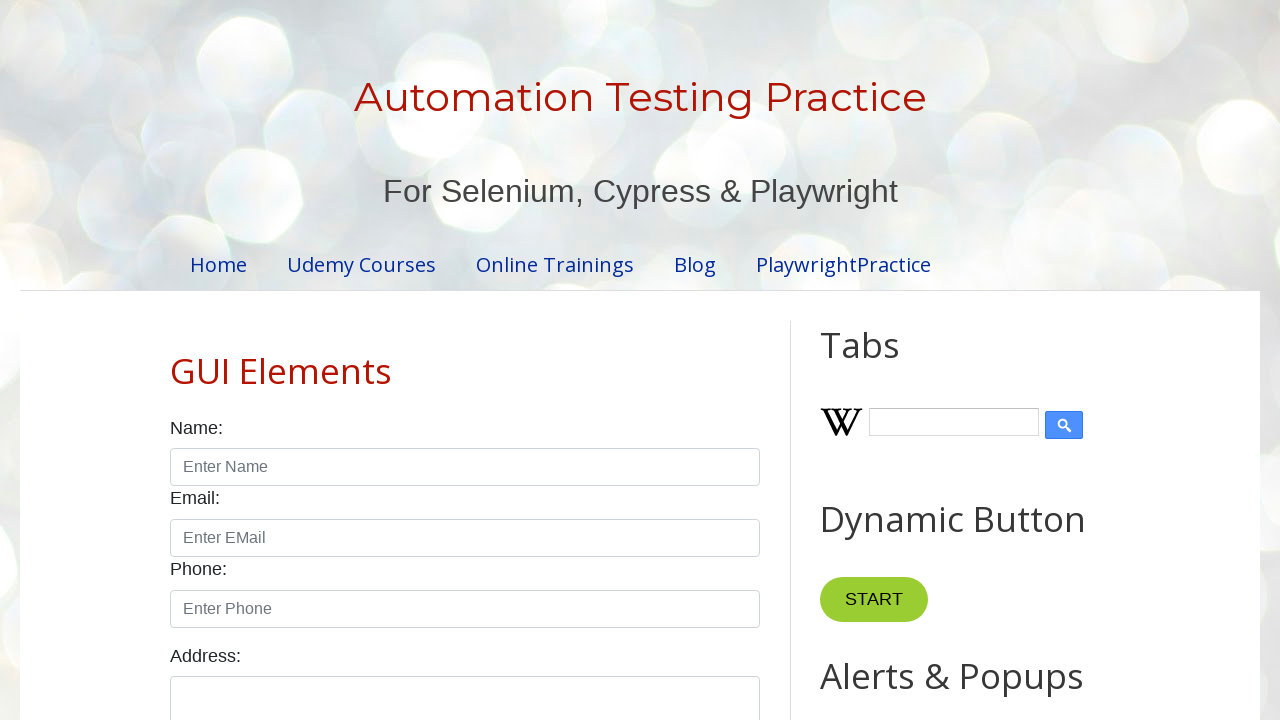

Filled name input field with 'John' on input#name
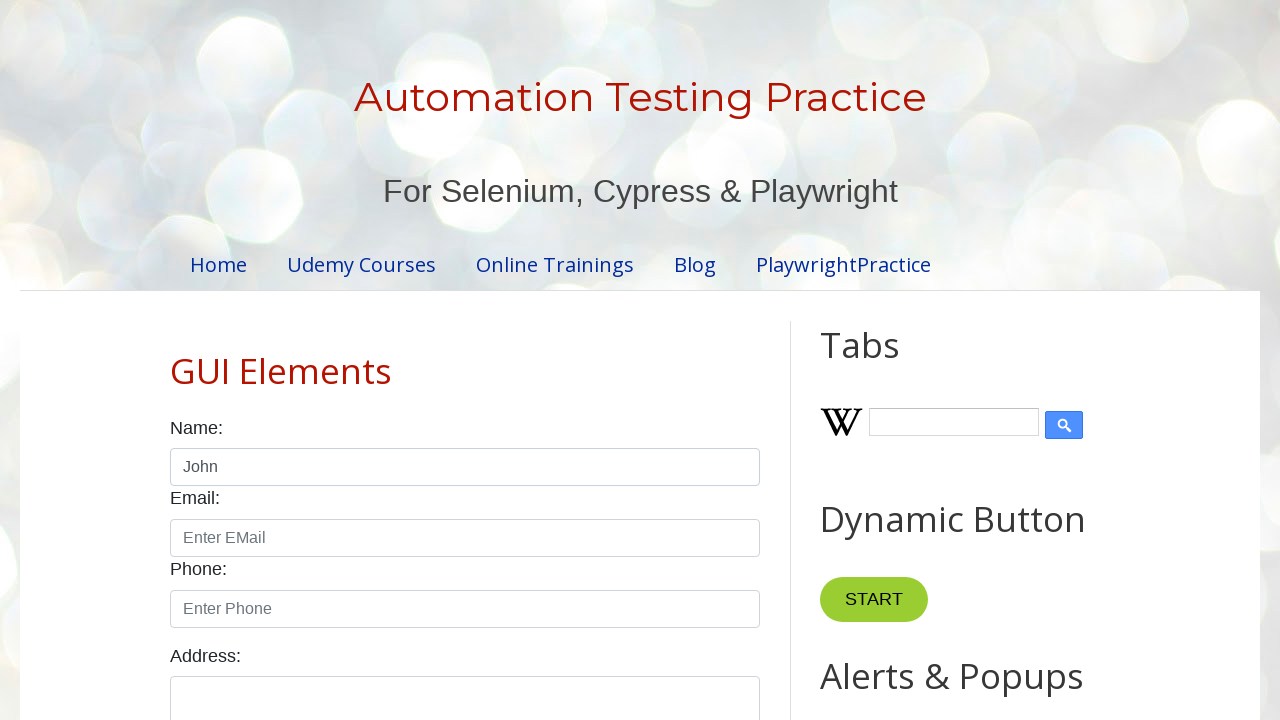

Clicked male radio button at (176, 360) on input#male
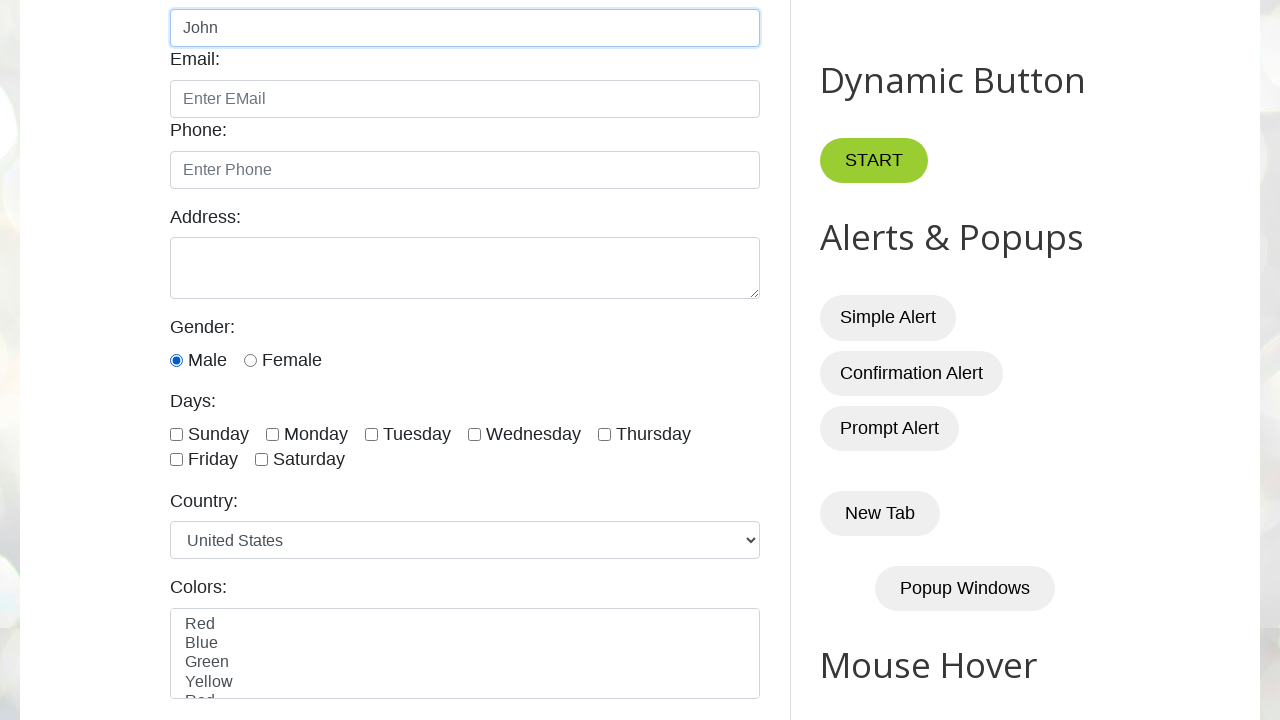

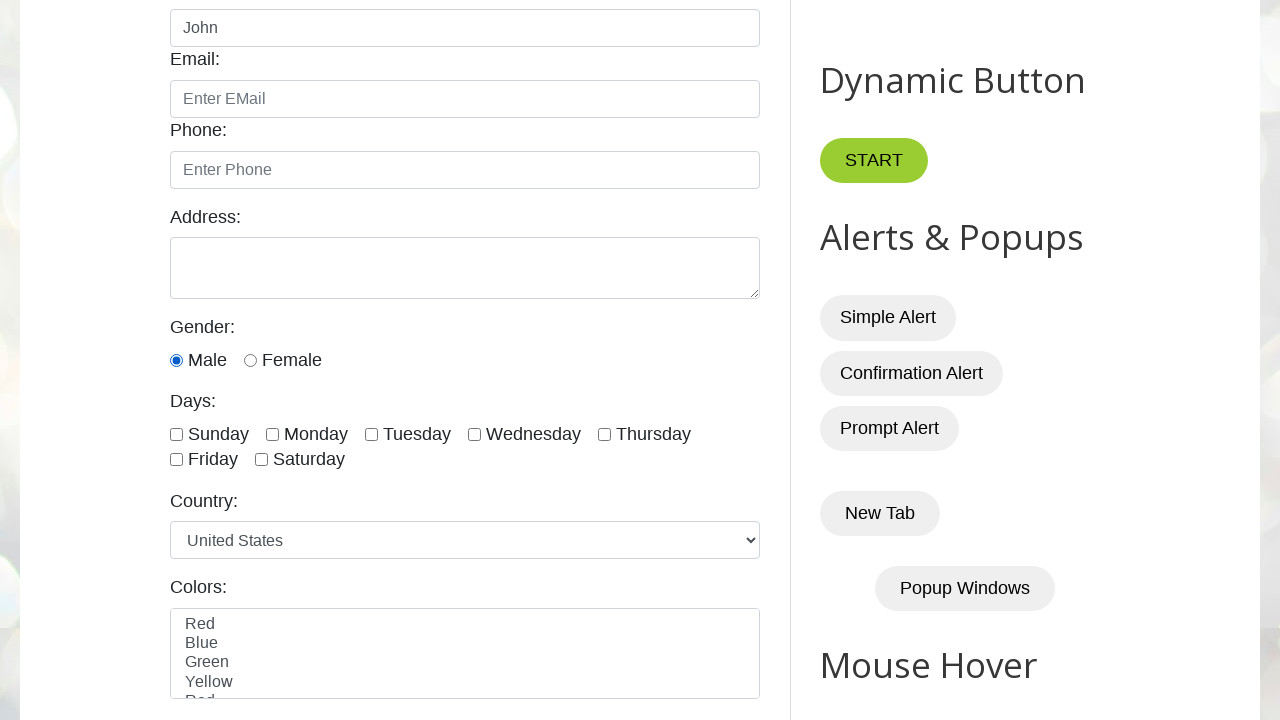